Tests train search functionality on erail.in by entering departure station (MAS/Chennai), destination station (SBC/Bangalore), and clicking the sort by date option to display train results.

Starting URL: https://erail.in/

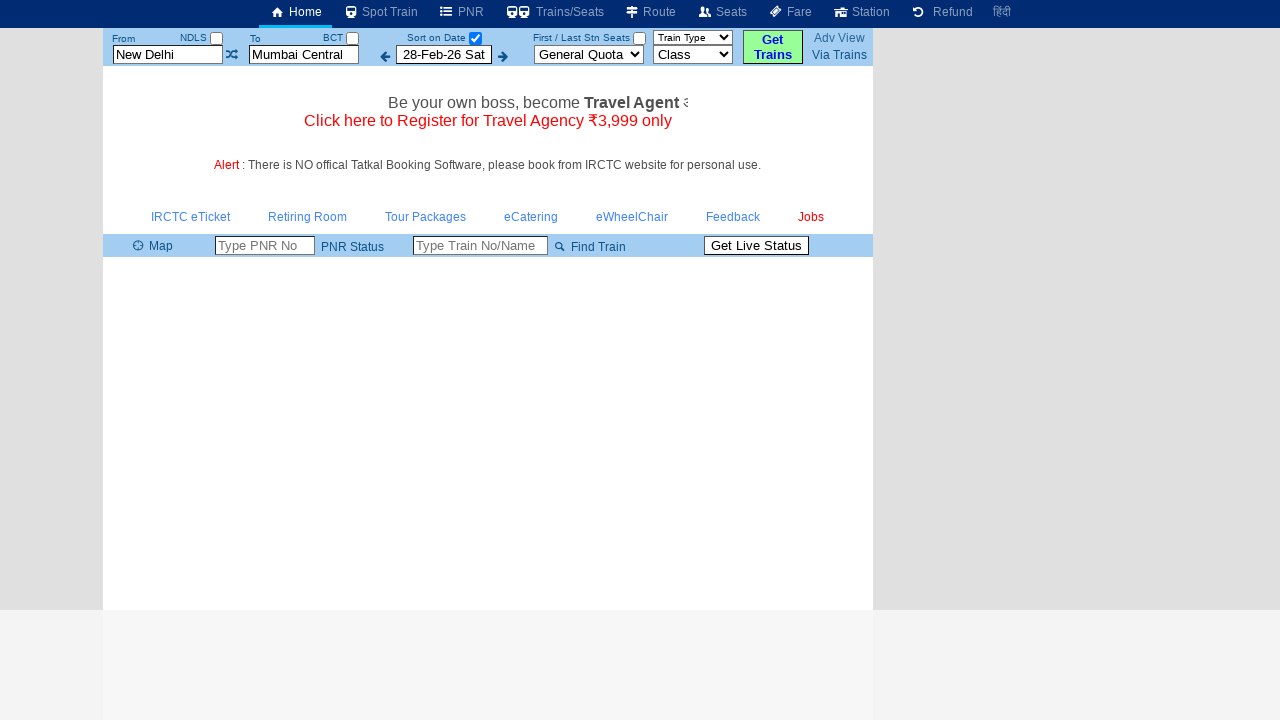

Cleared the departure station field on #txtStationFrom
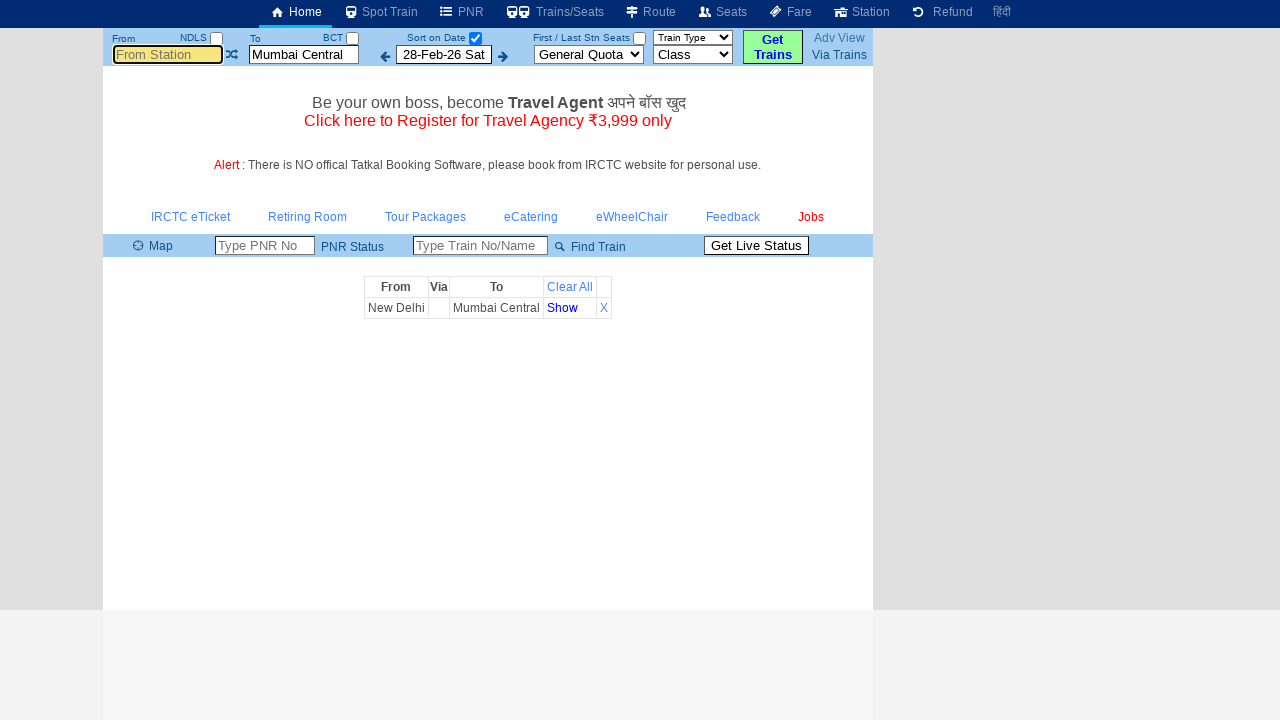

Entered departure station 'MAS' (Chennai) on #txtStationFrom
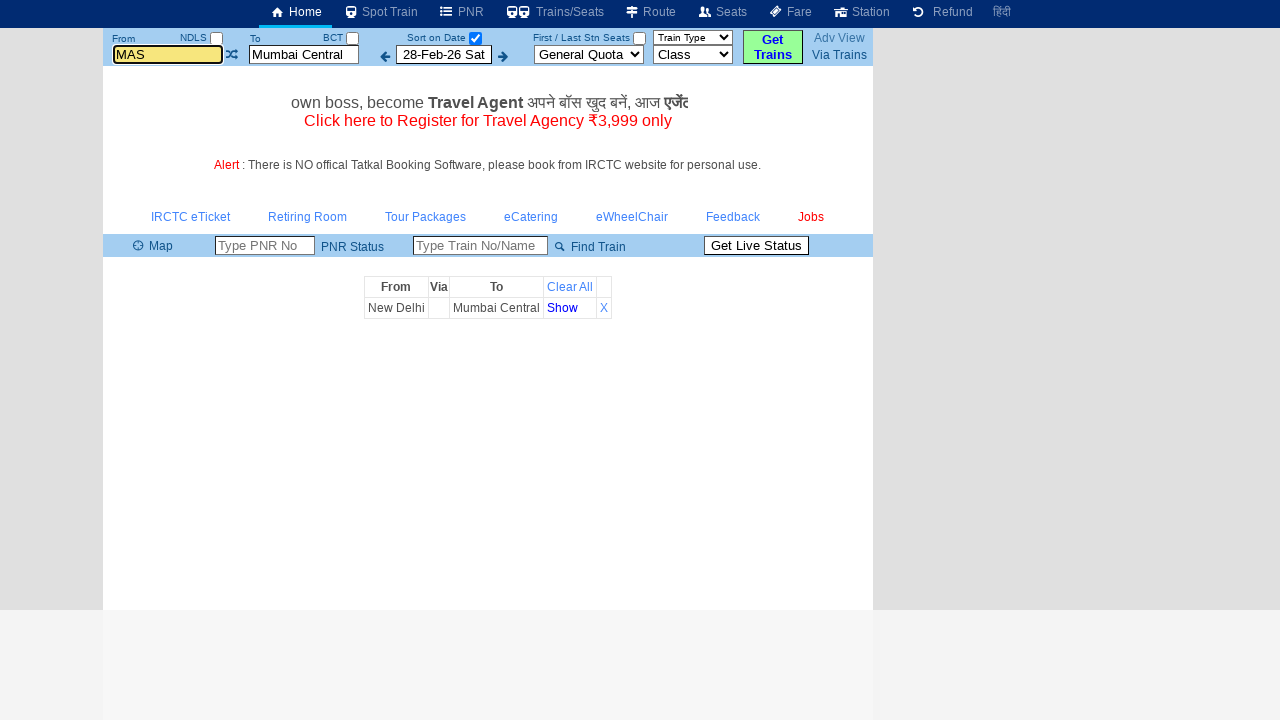

Waited 1 second for station field to process
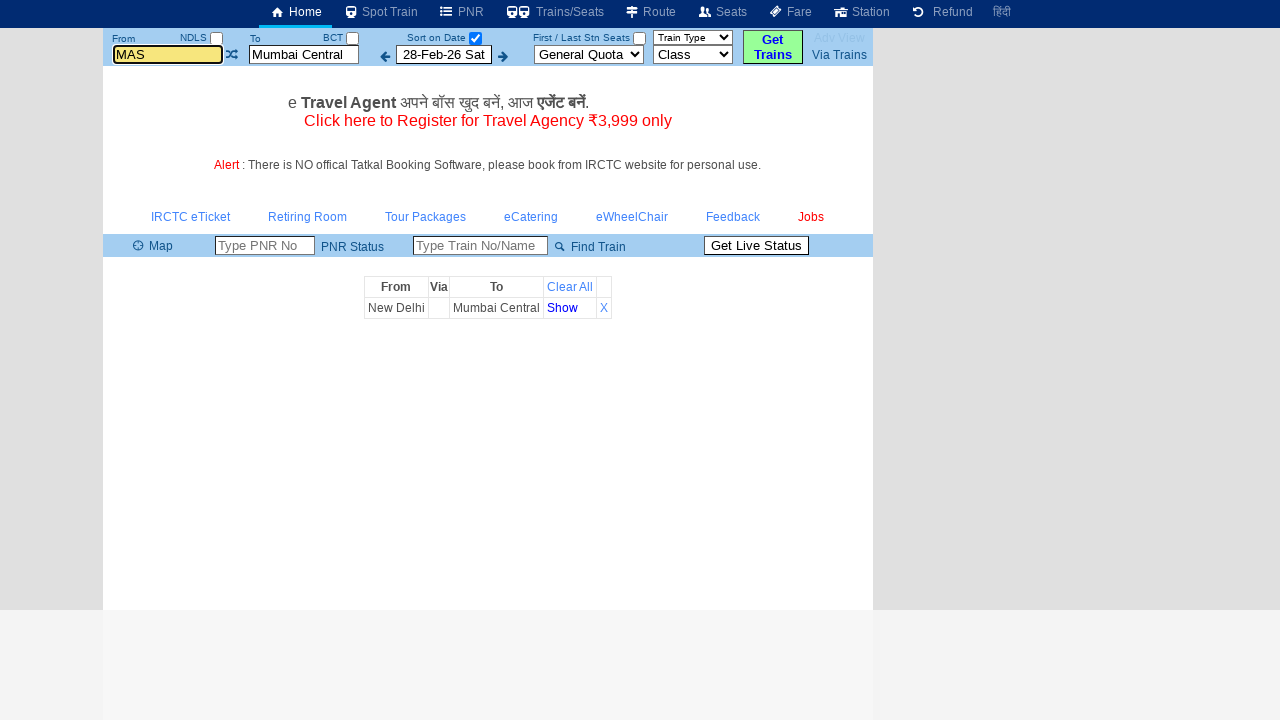

Pressed Enter to confirm departure station on #txtStationFrom
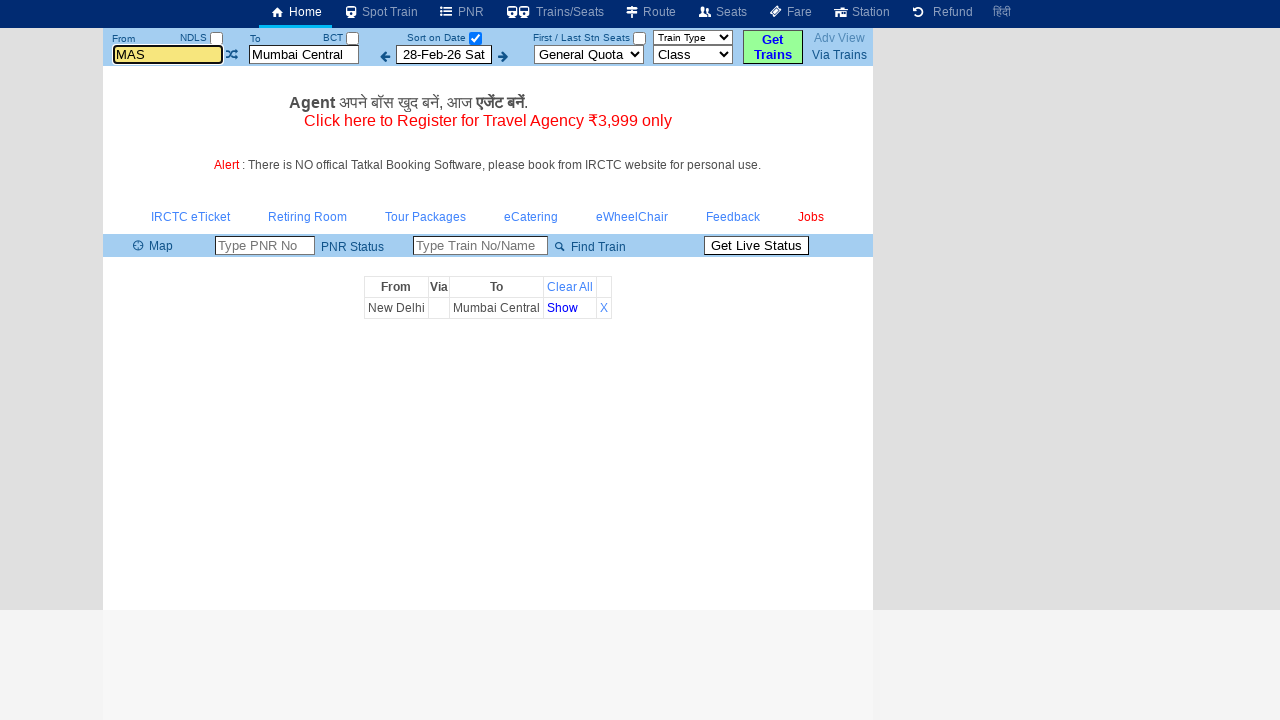

Cleared the destination station field on #txtStationTo
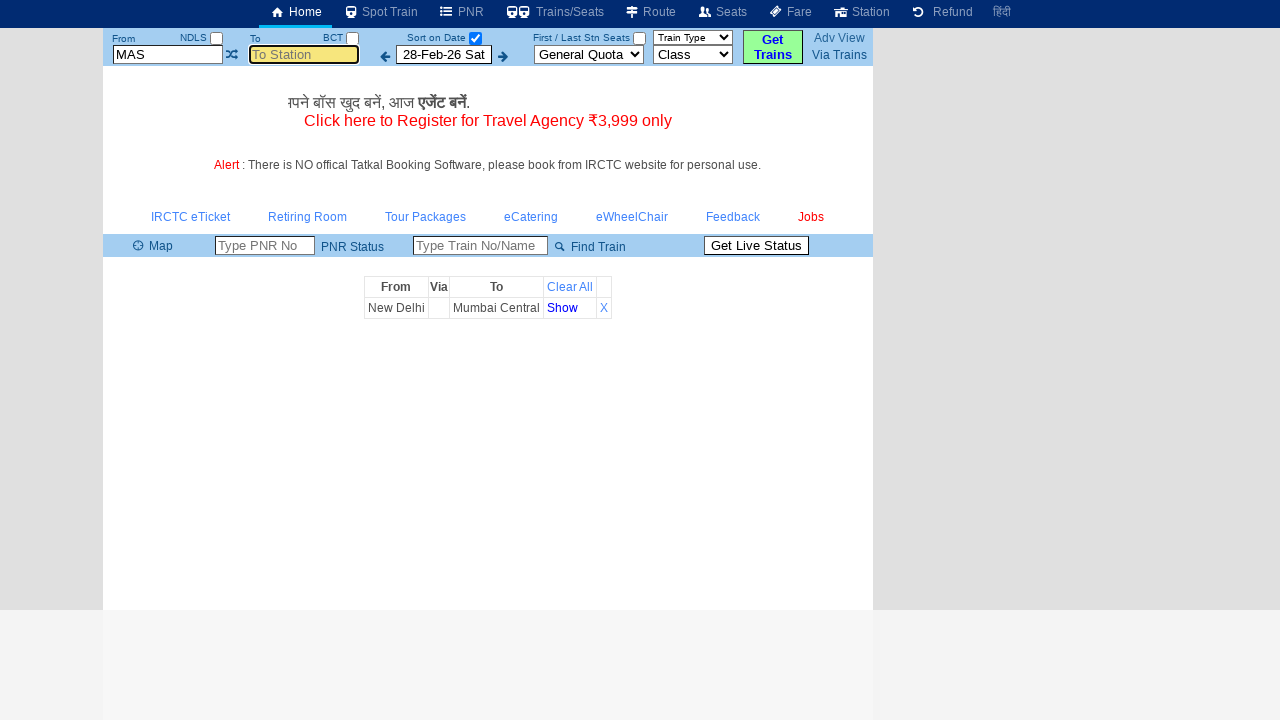

Entered destination station 'SBC' (Bangalore) on #txtStationTo
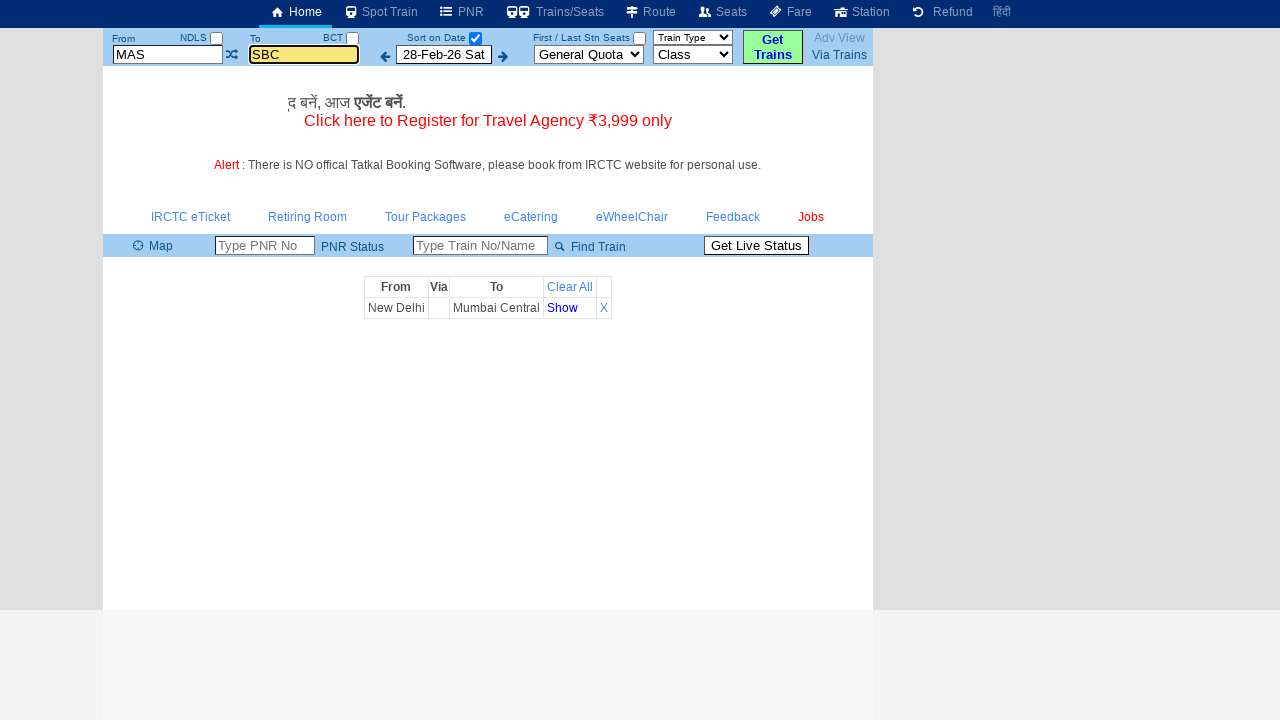

Waited 1 second for destination station field to process
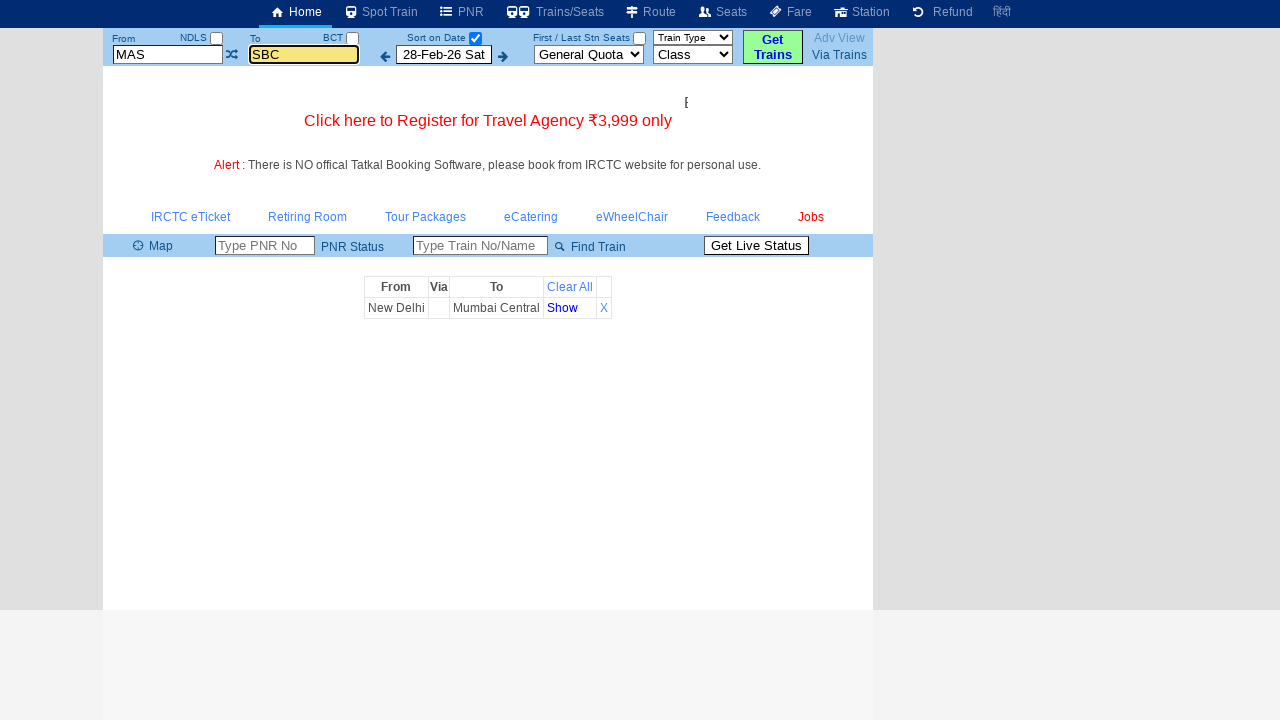

Pressed Enter to confirm destination station on #txtStationTo
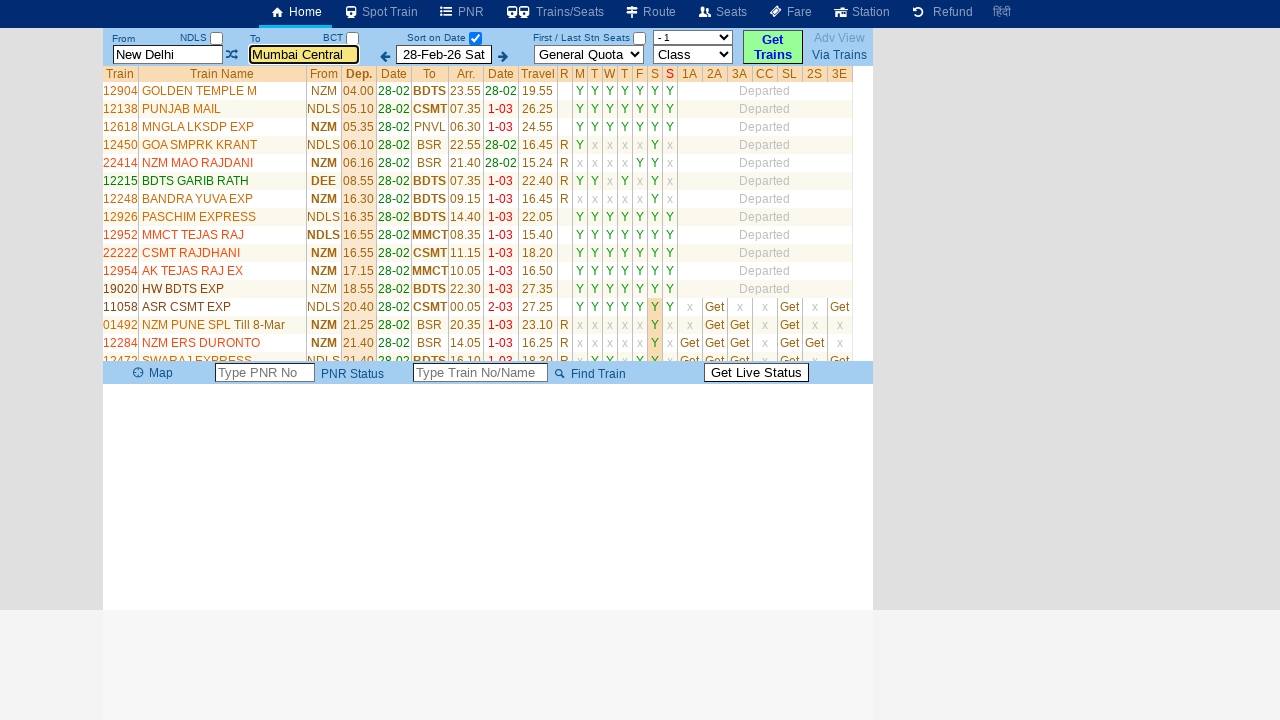

Clicked on Sort by Date checkbox at (475, 38) on #chkSelectDateOnly
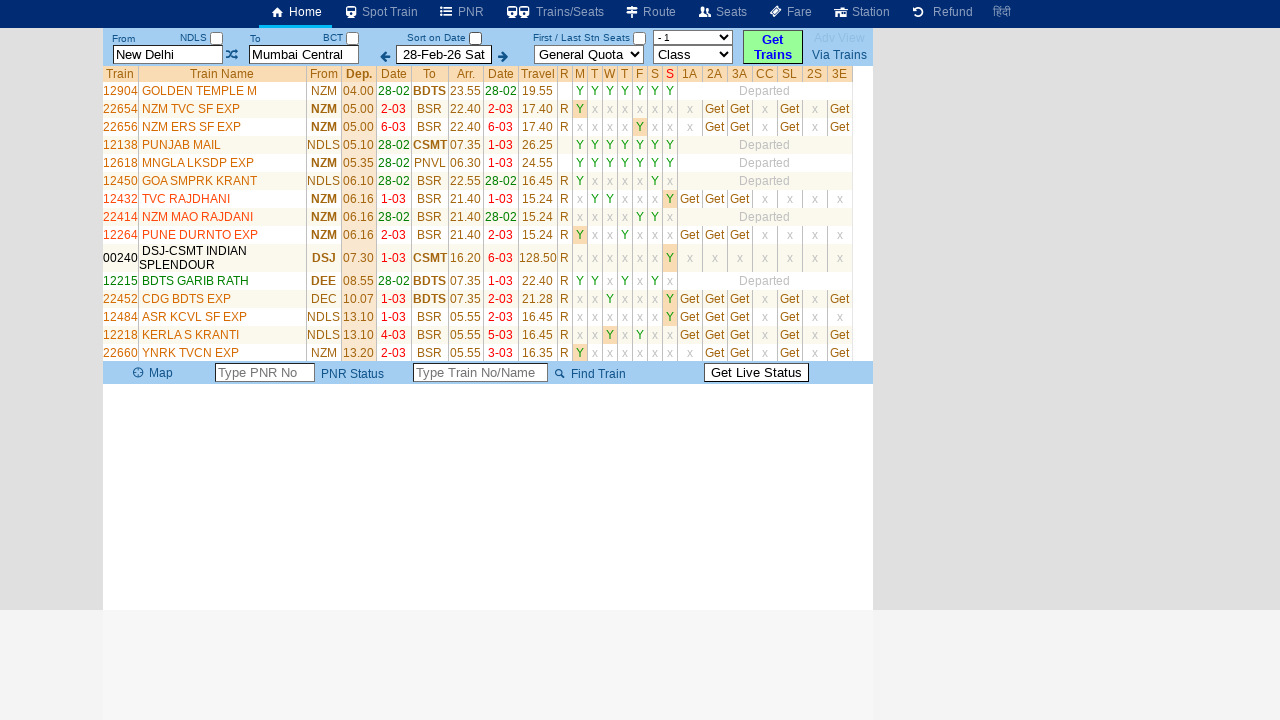

Train results table loaded successfully
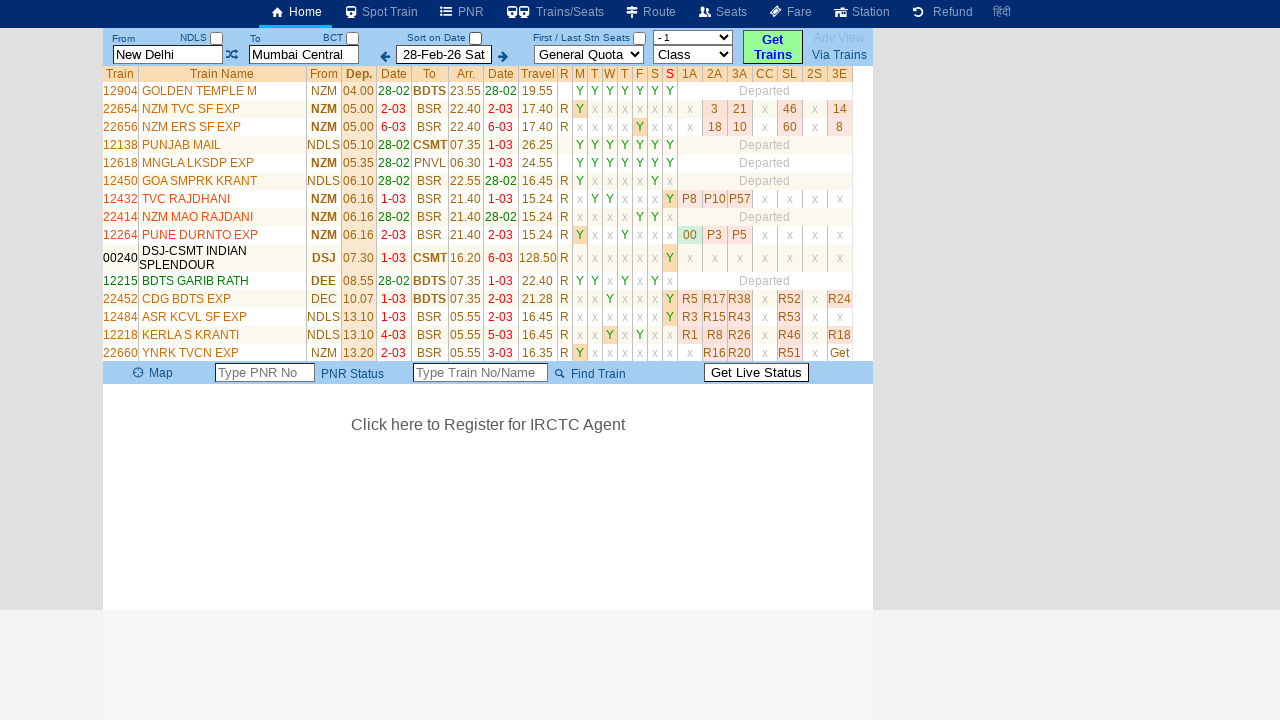

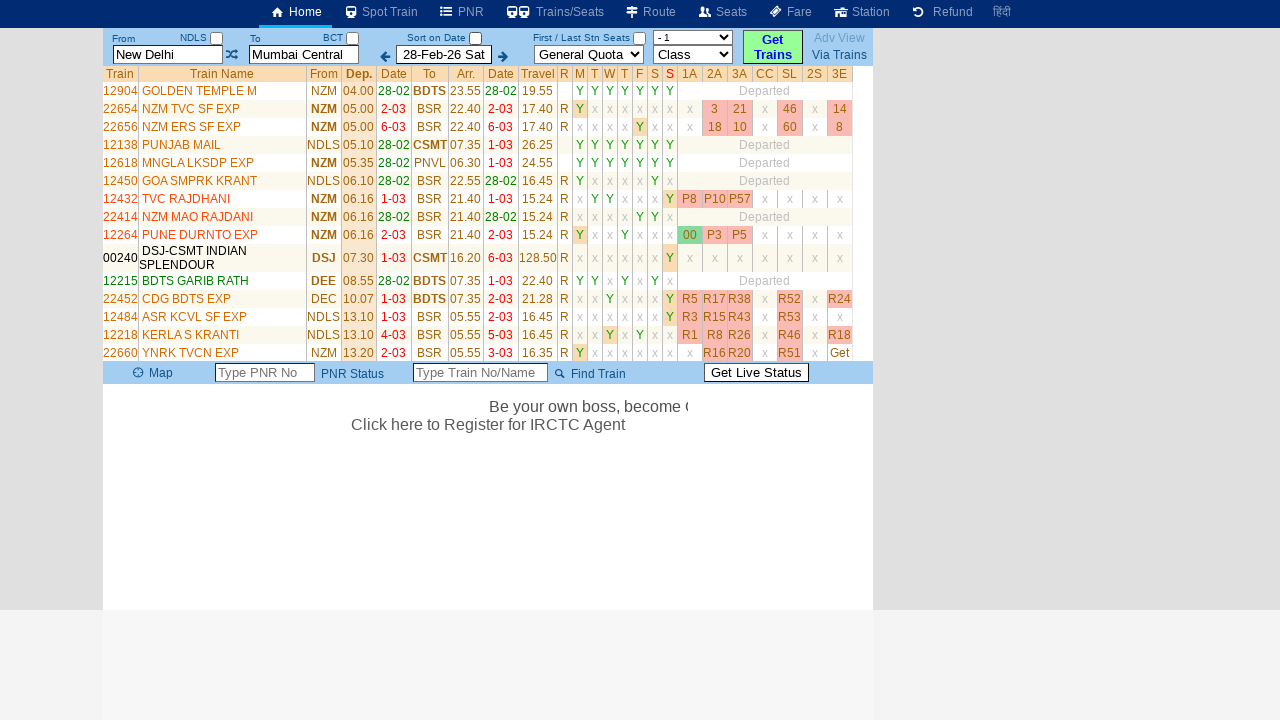